Tests that the todo counter displays the current number of items

Starting URL: https://demo.playwright.dev/todomvc

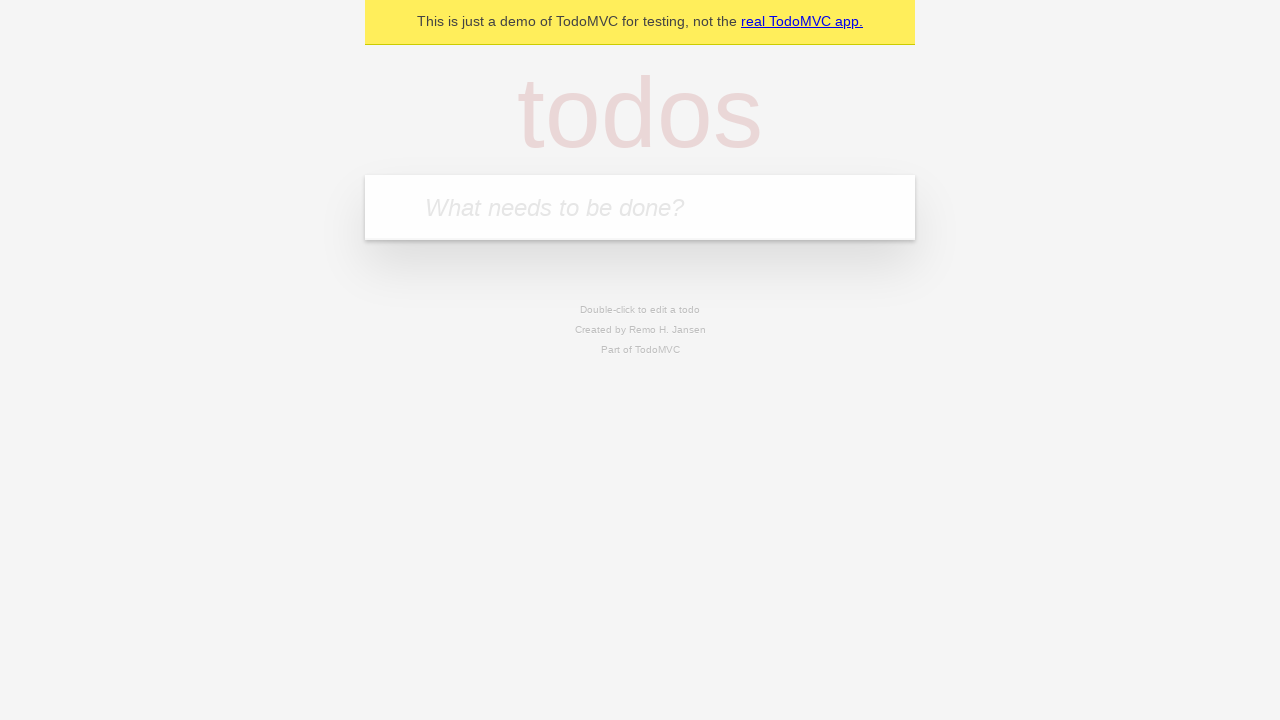

Filled todo input with 'buy some cheese' on internal:attr=[placeholder="What needs to be done?"i]
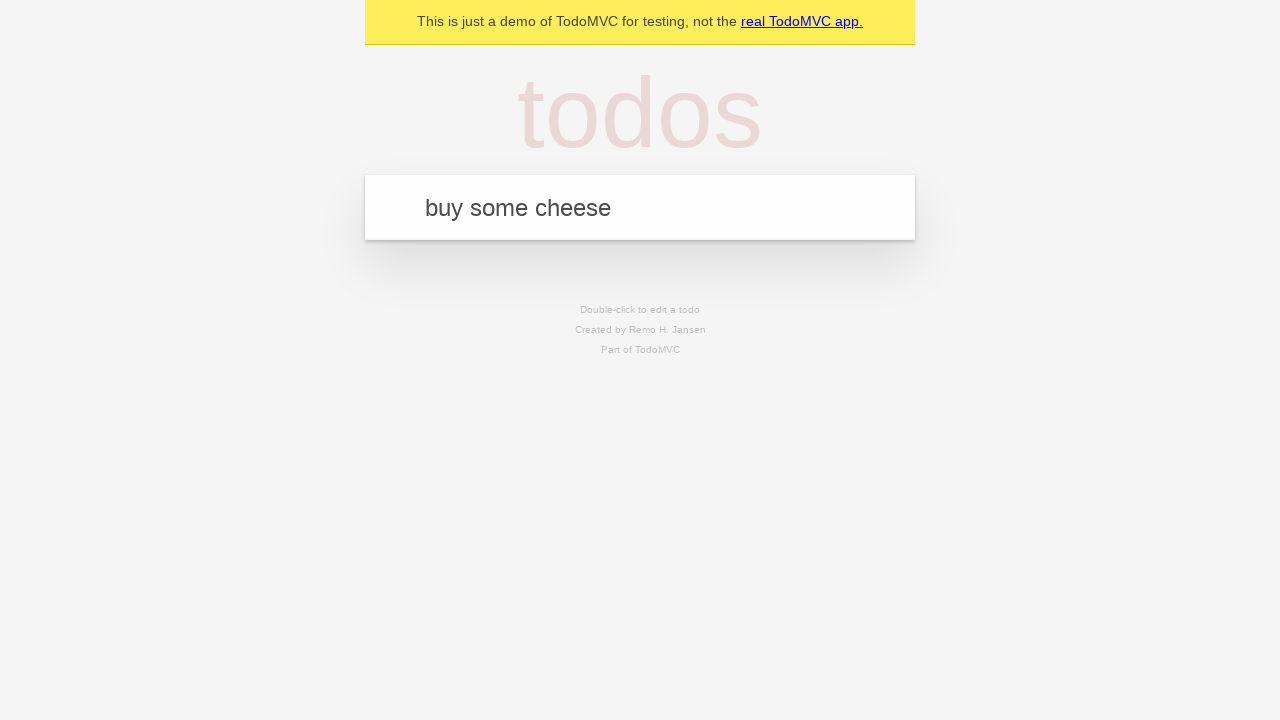

Pressed Enter to create first todo item on internal:attr=[placeholder="What needs to be done?"i]
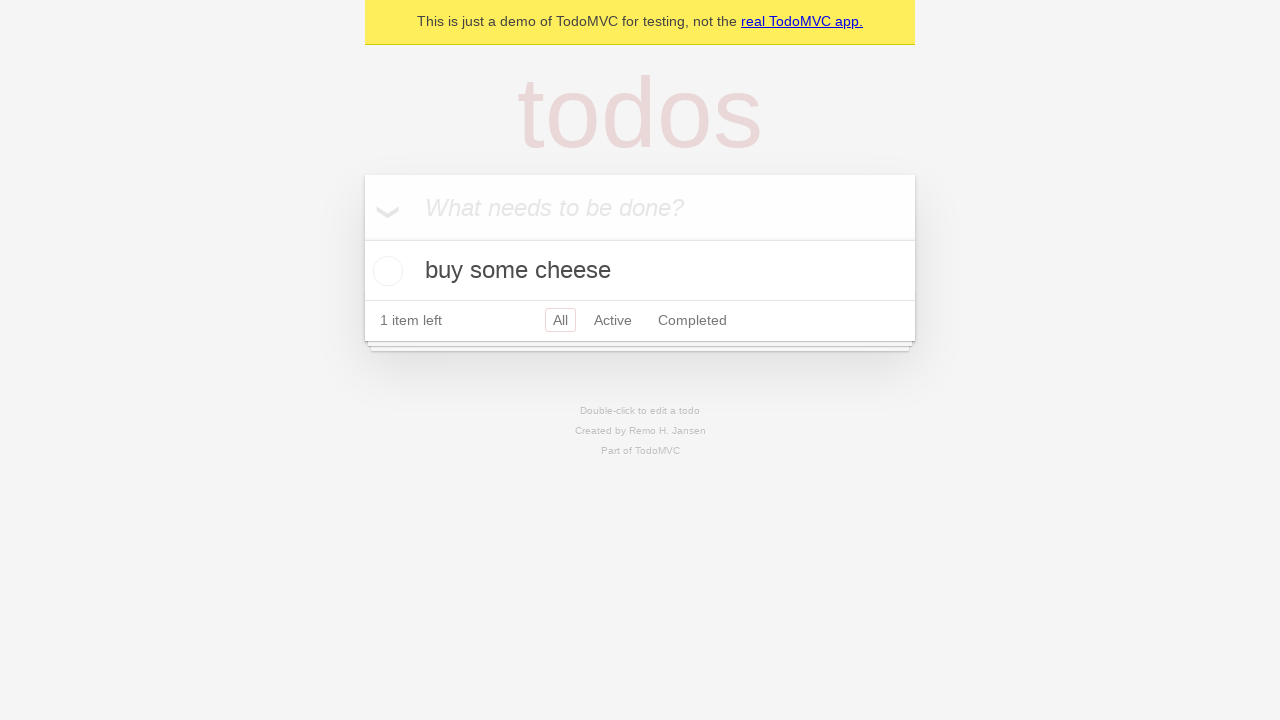

Todo counter element appeared
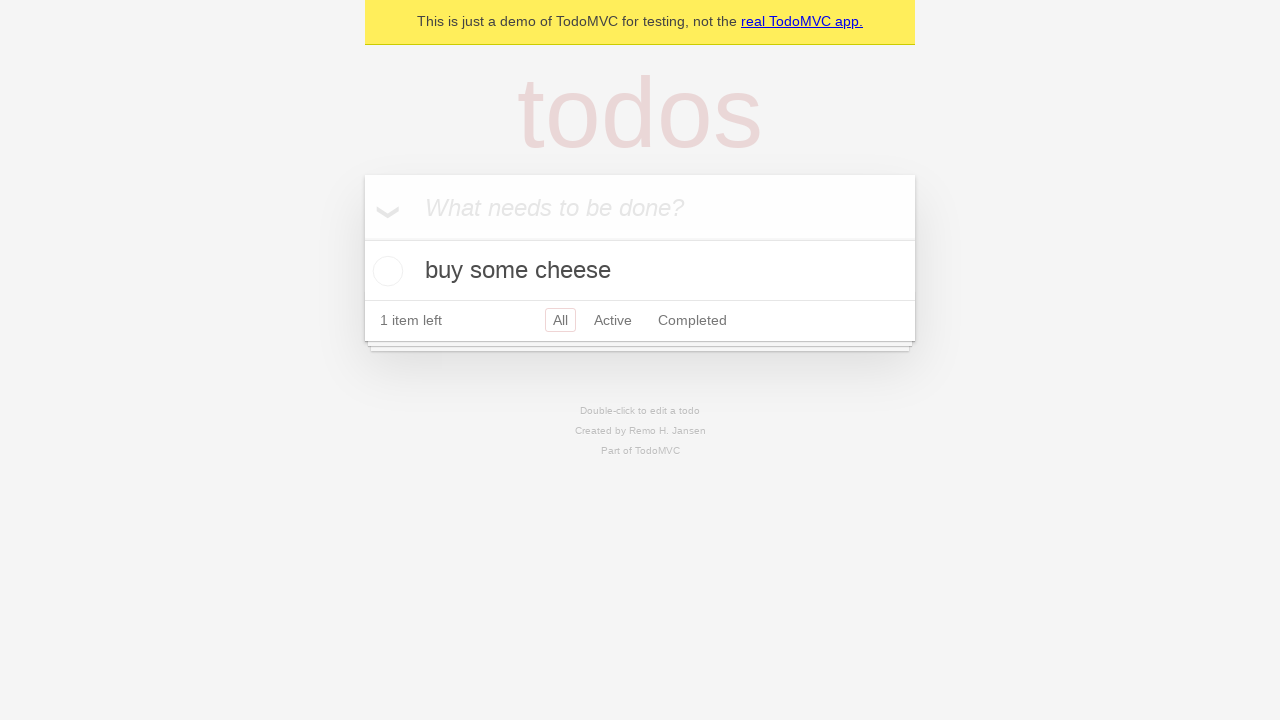

Filled todo input with 'feed the cat' on internal:attr=[placeholder="What needs to be done?"i]
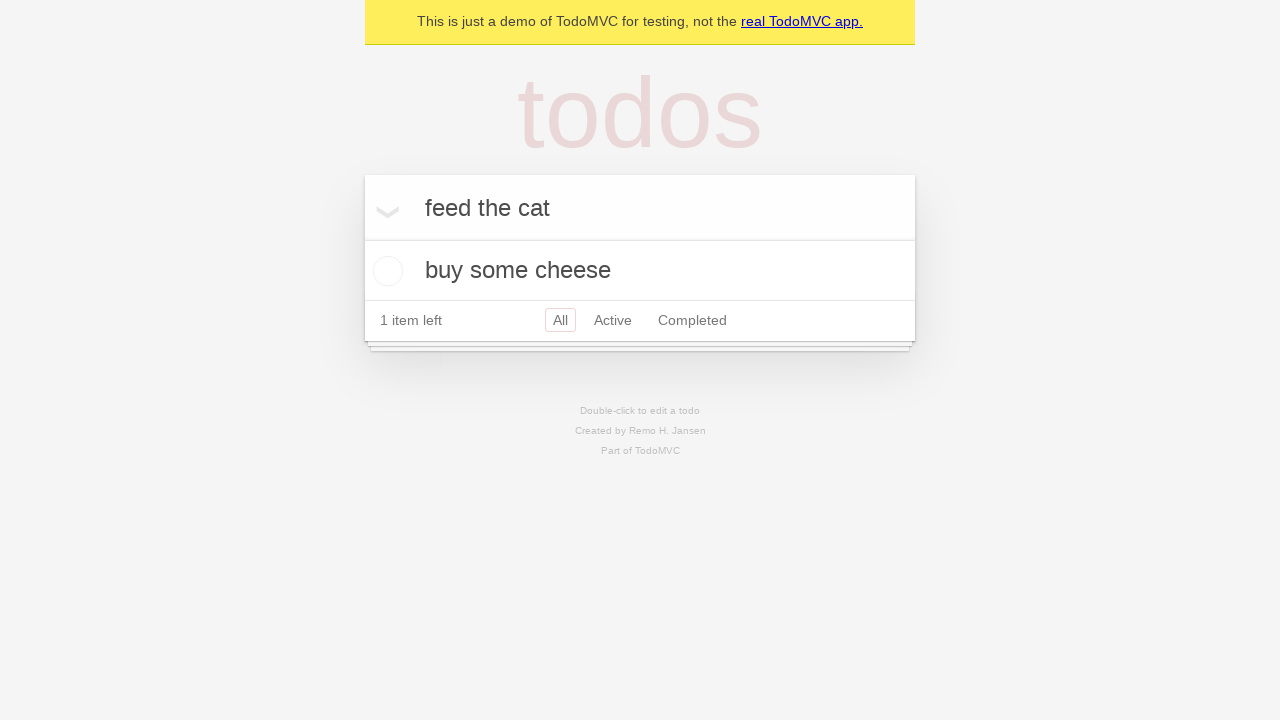

Pressed Enter to create second todo item on internal:attr=[placeholder="What needs to be done?"i]
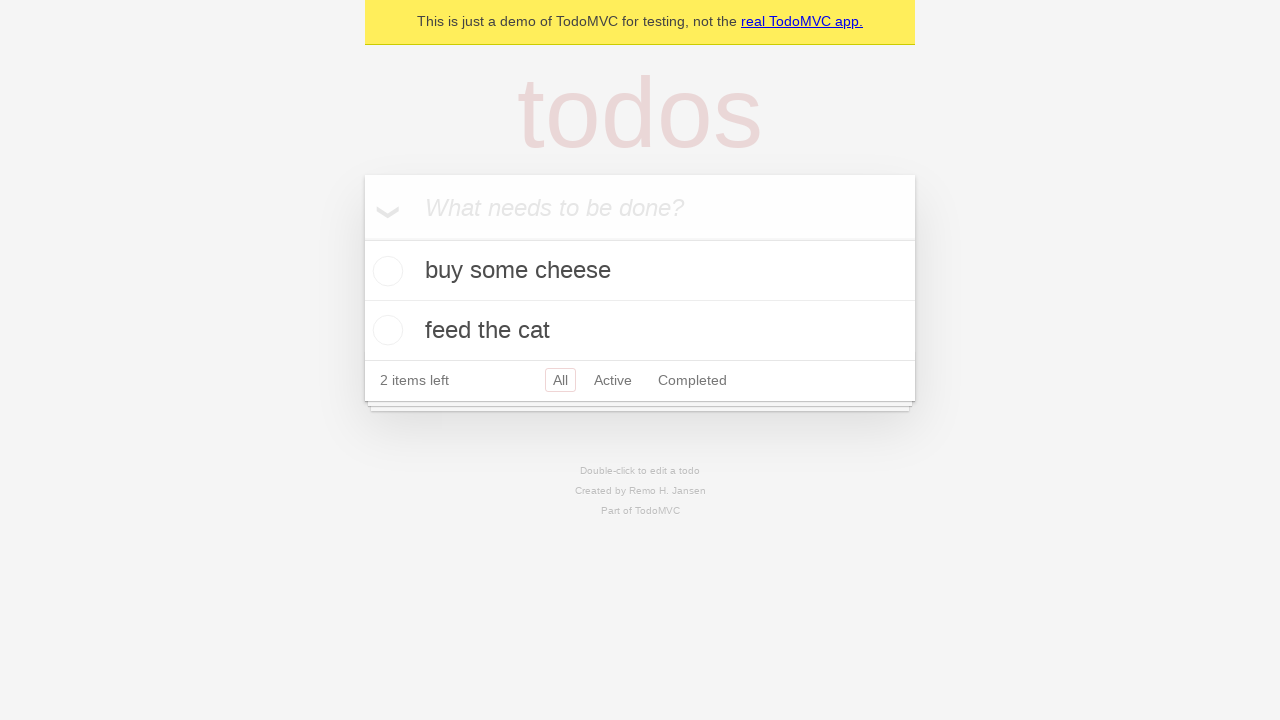

Todo counter updated to show 2 items
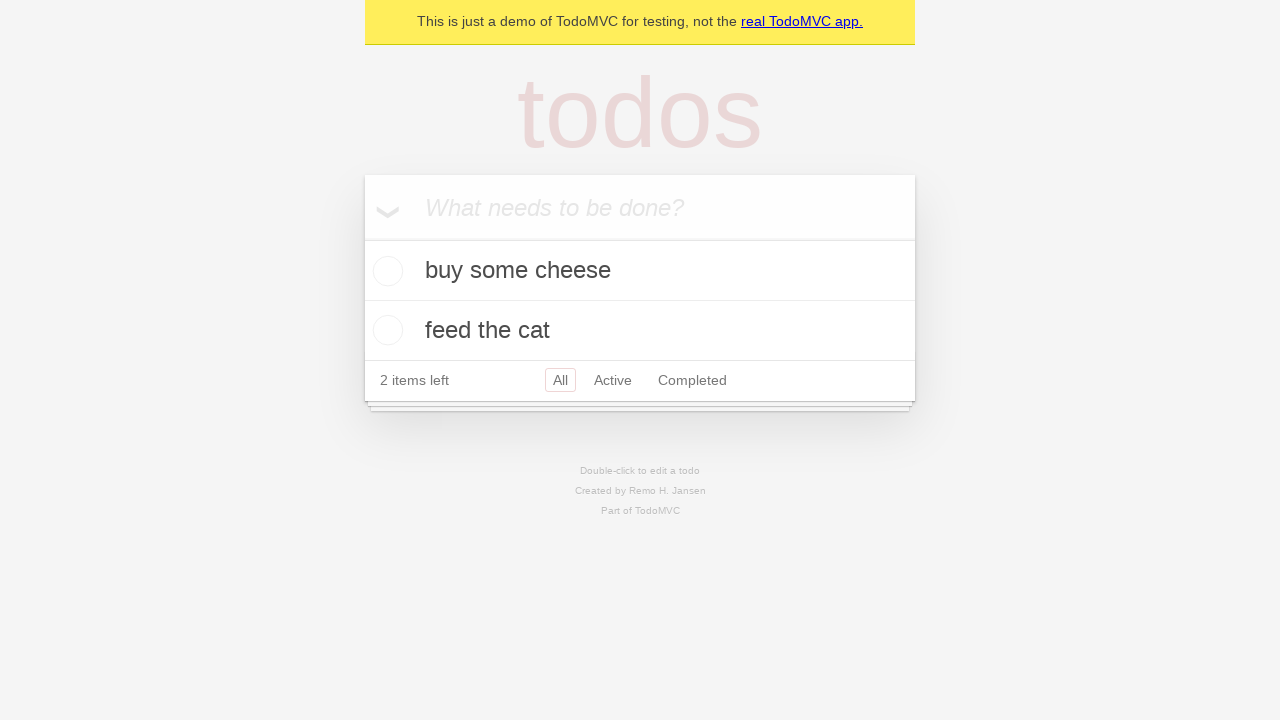

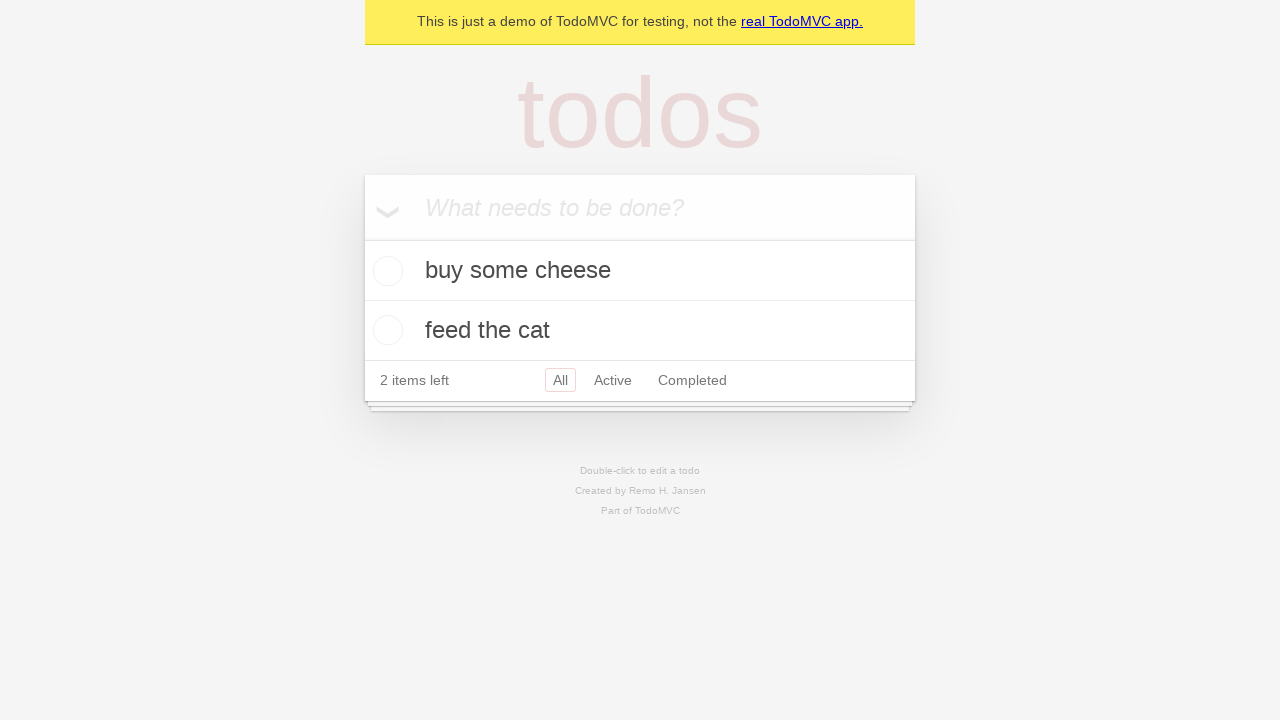